Tests double-click functionality by performing a double-click action on a clicker element

Starting URL: https://skill-test.net/mouse-double-click

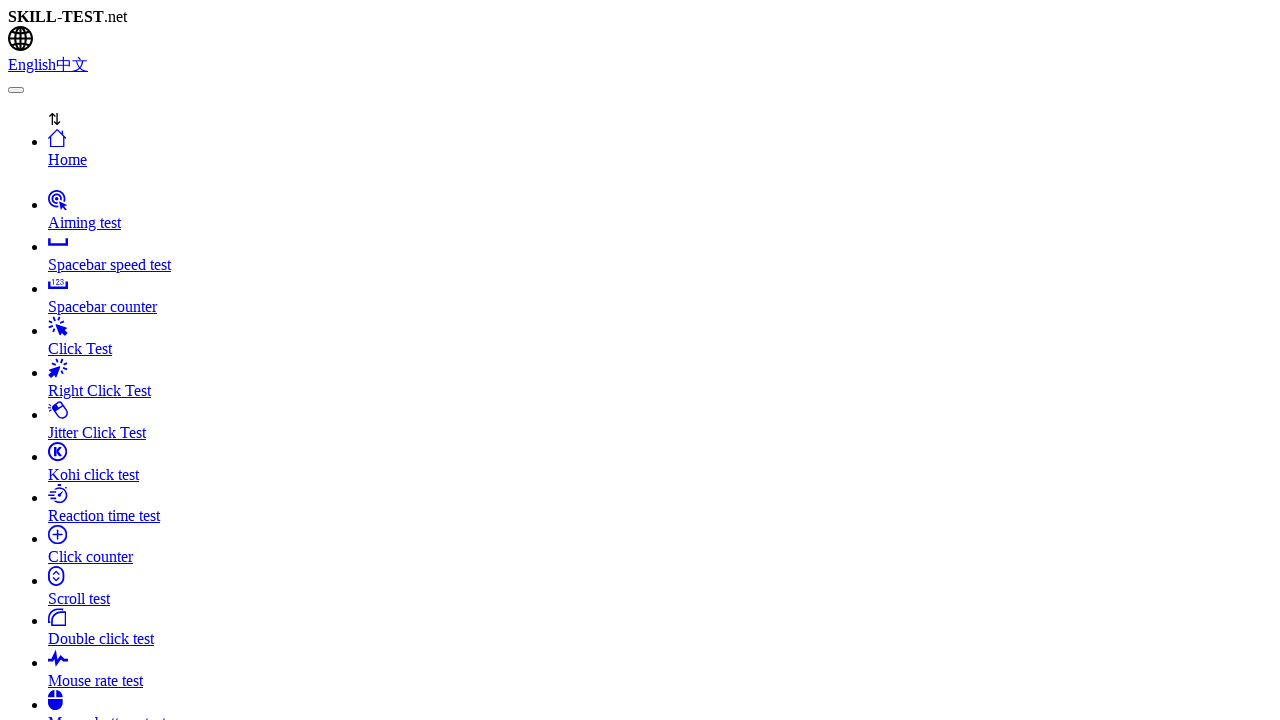

Located the clicker element with id 'clicker'
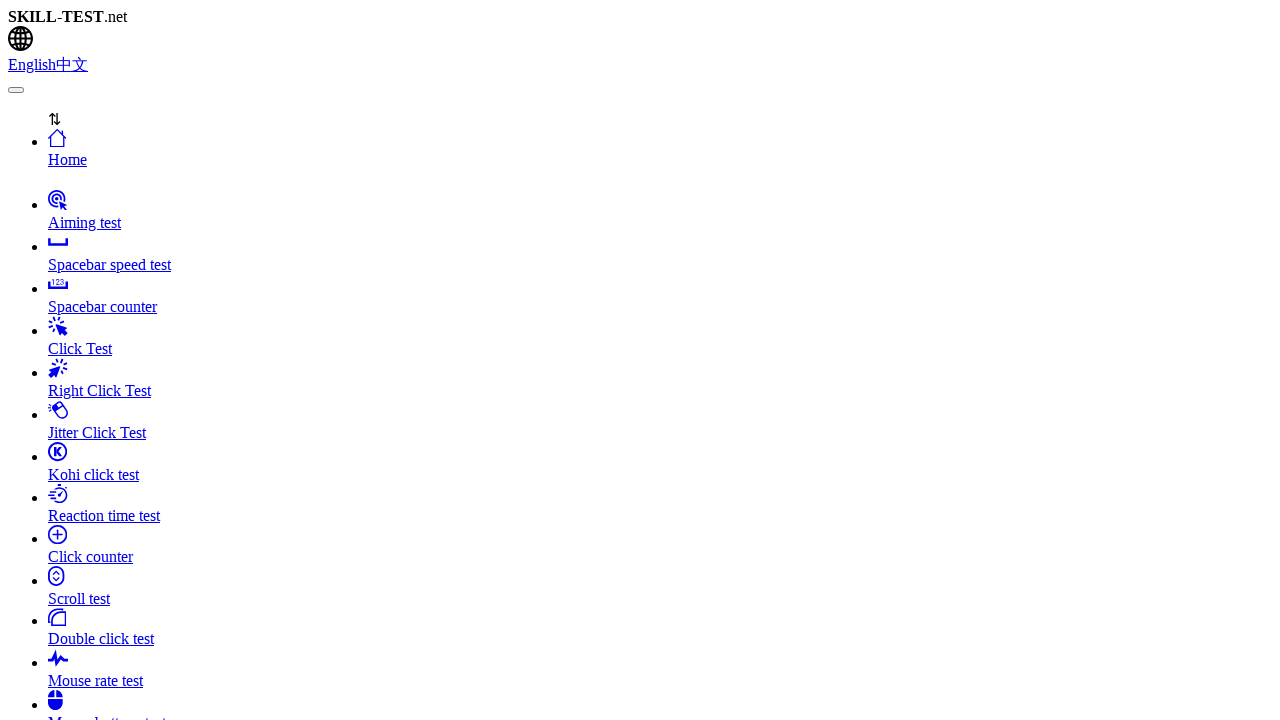

Performed double-click action on the clicker element at (640, 360) on #clicker
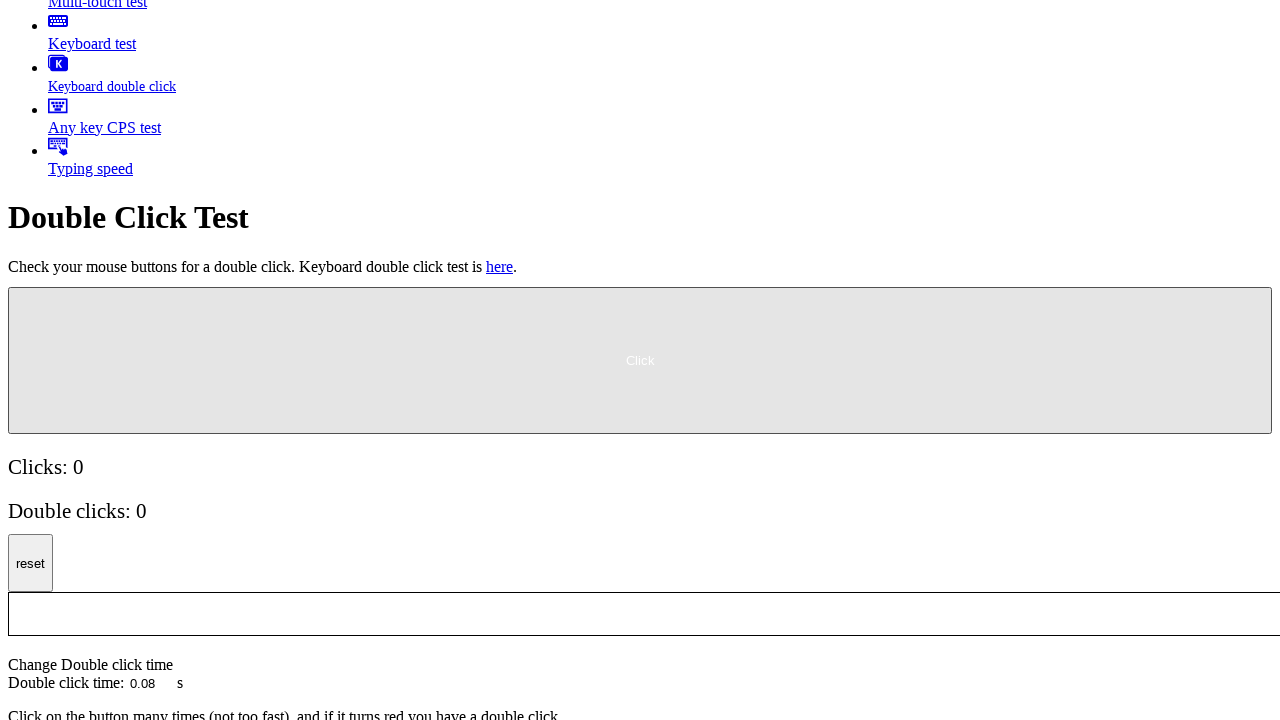

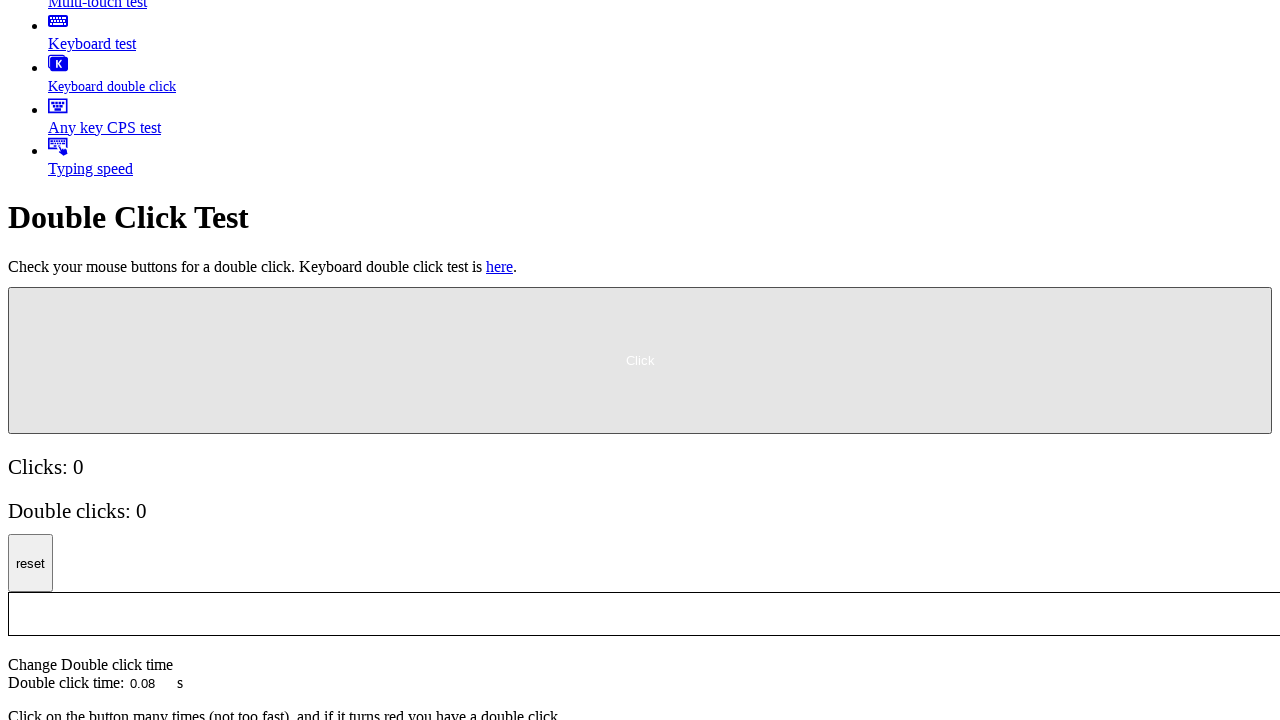